Demonstrates click-and-hold, move, and release mouse actions for drag operation

Starting URL: https://crossbrowsertesting.github.io/drag-and-drop

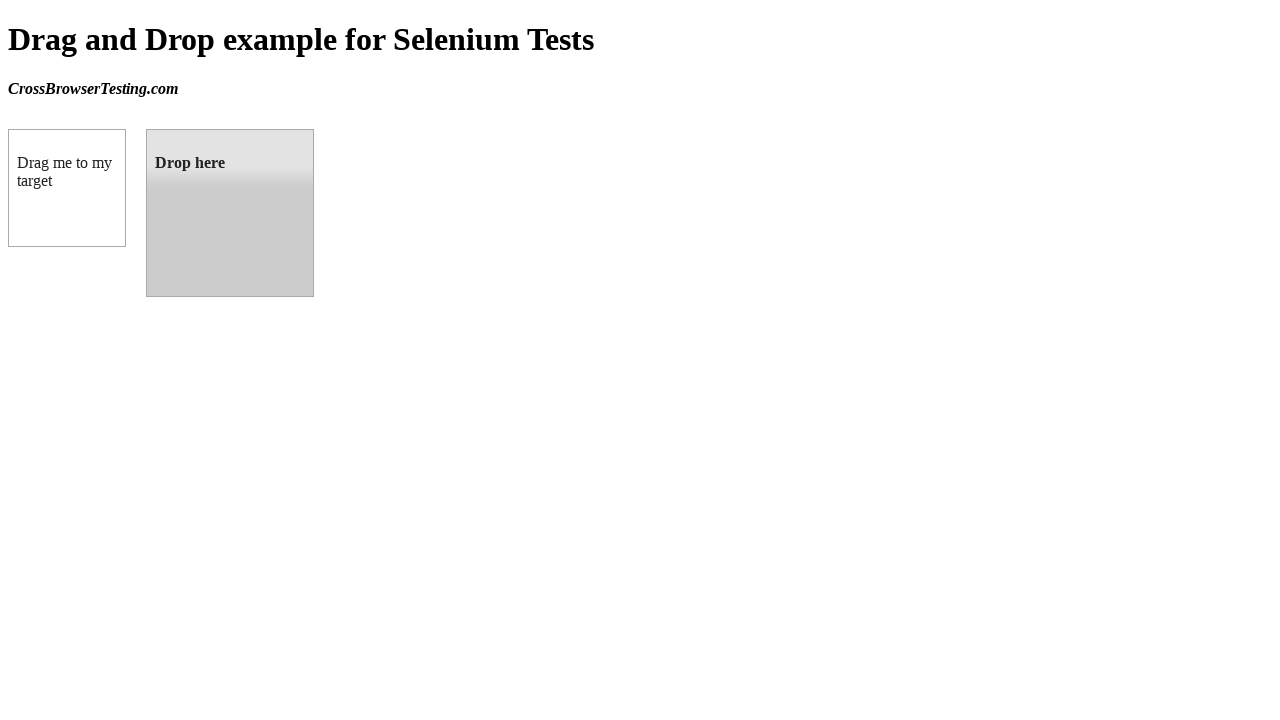

Located draggable source element
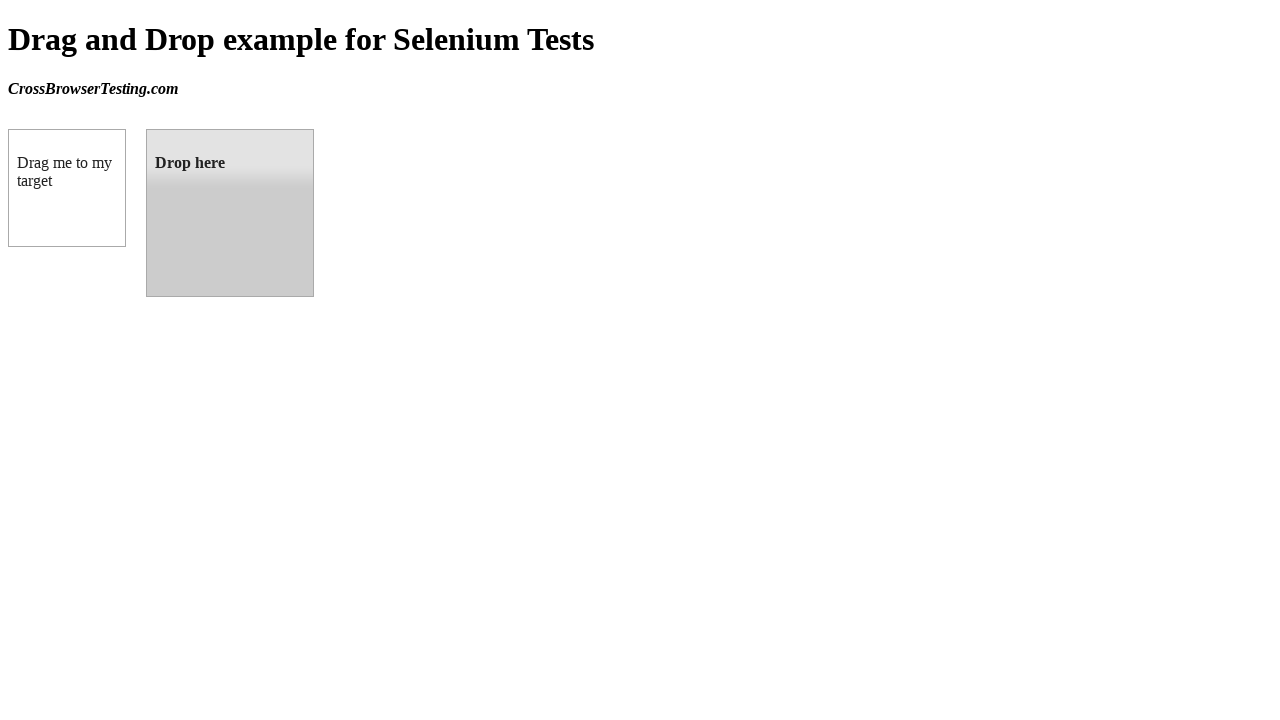

Located droppable target element
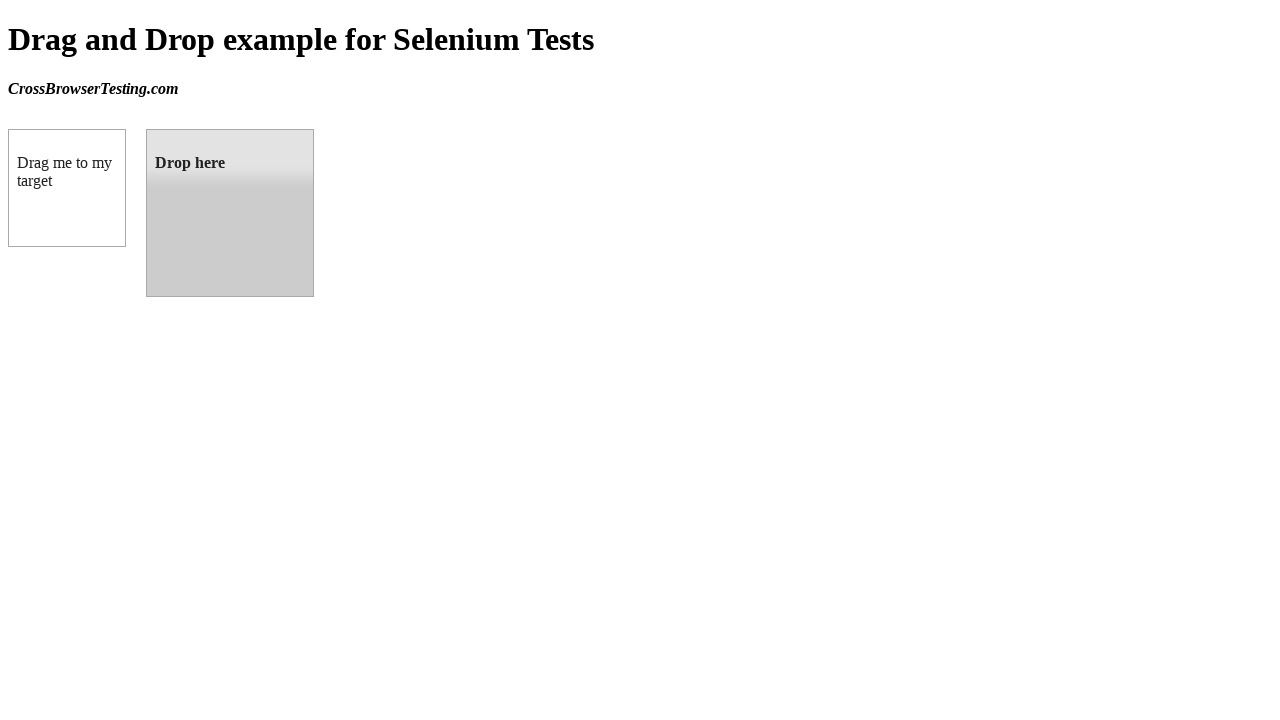

Retrieved bounding box for source element
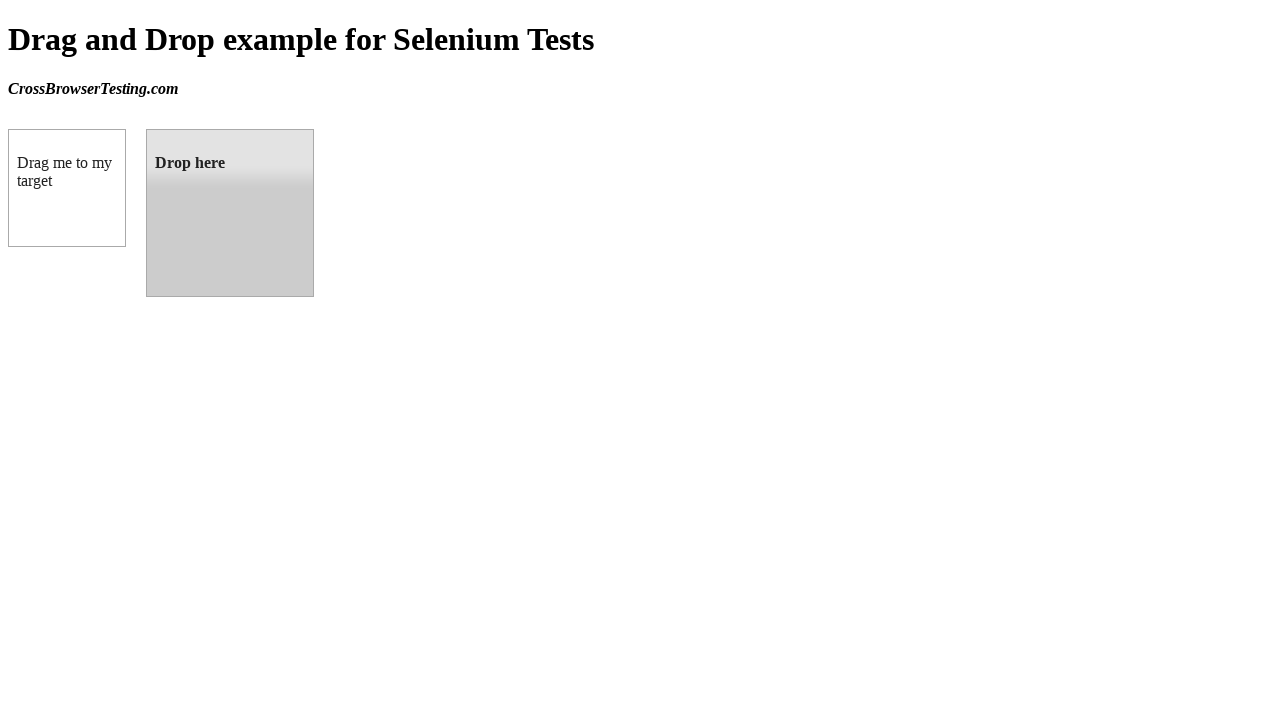

Retrieved bounding box for target element
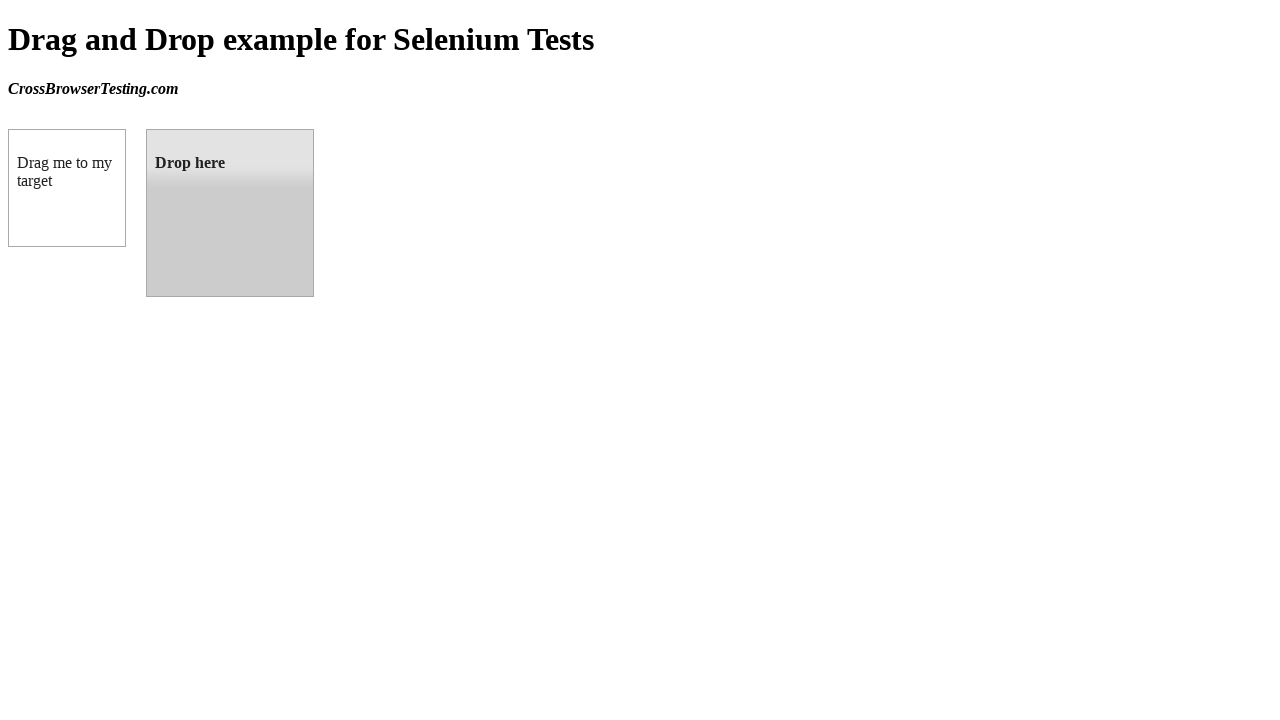

Moved mouse to center of source element at (67, 188)
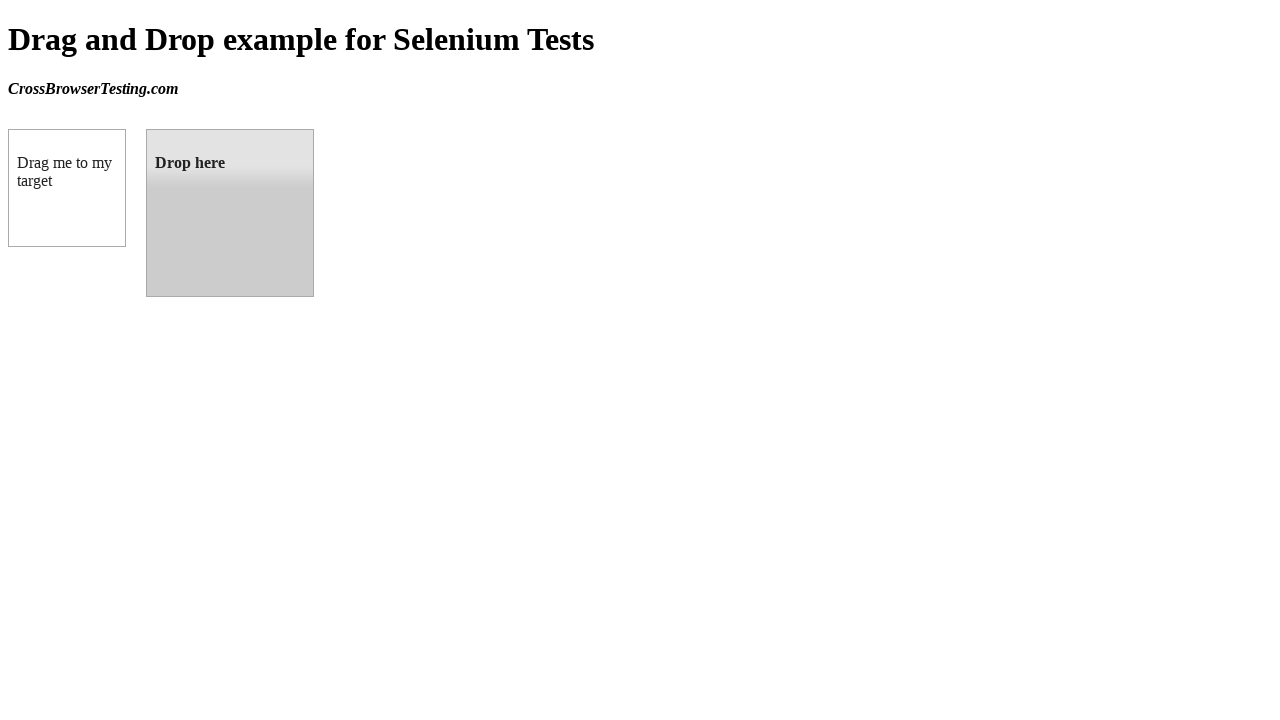

Pressed and held mouse button on source element at (67, 188)
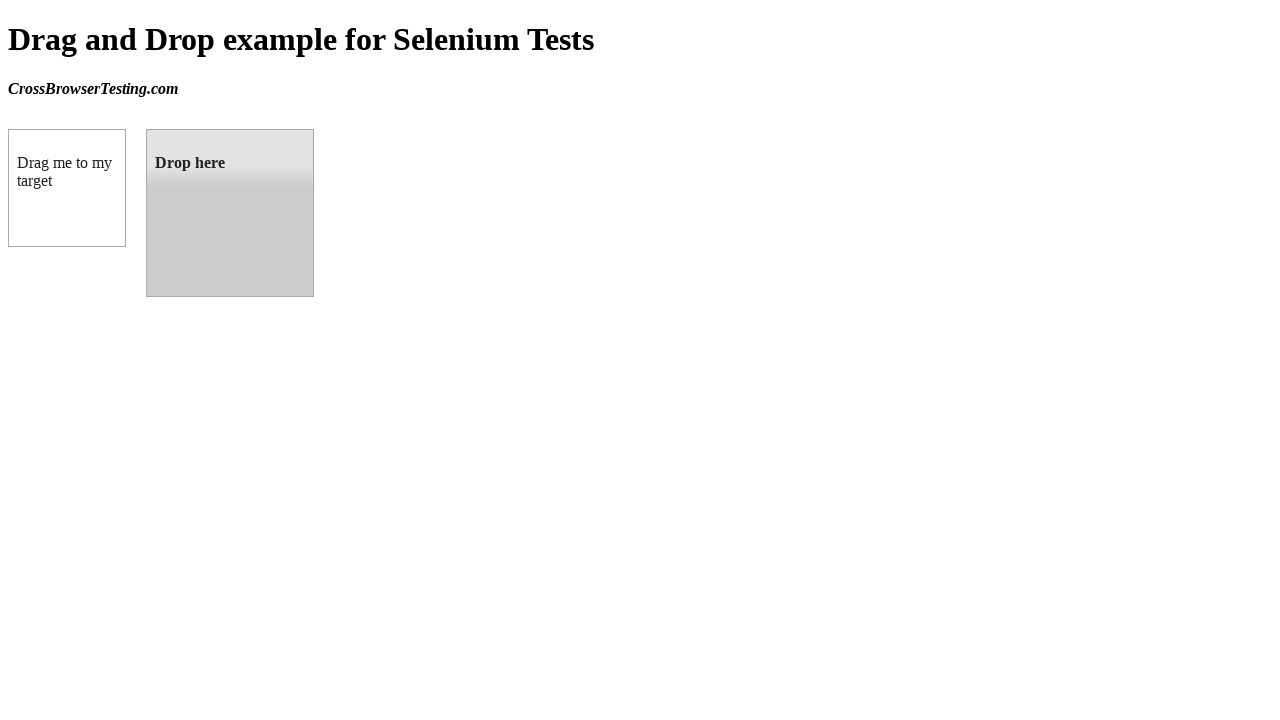

Moved mouse to center of target element while holding button at (230, 213)
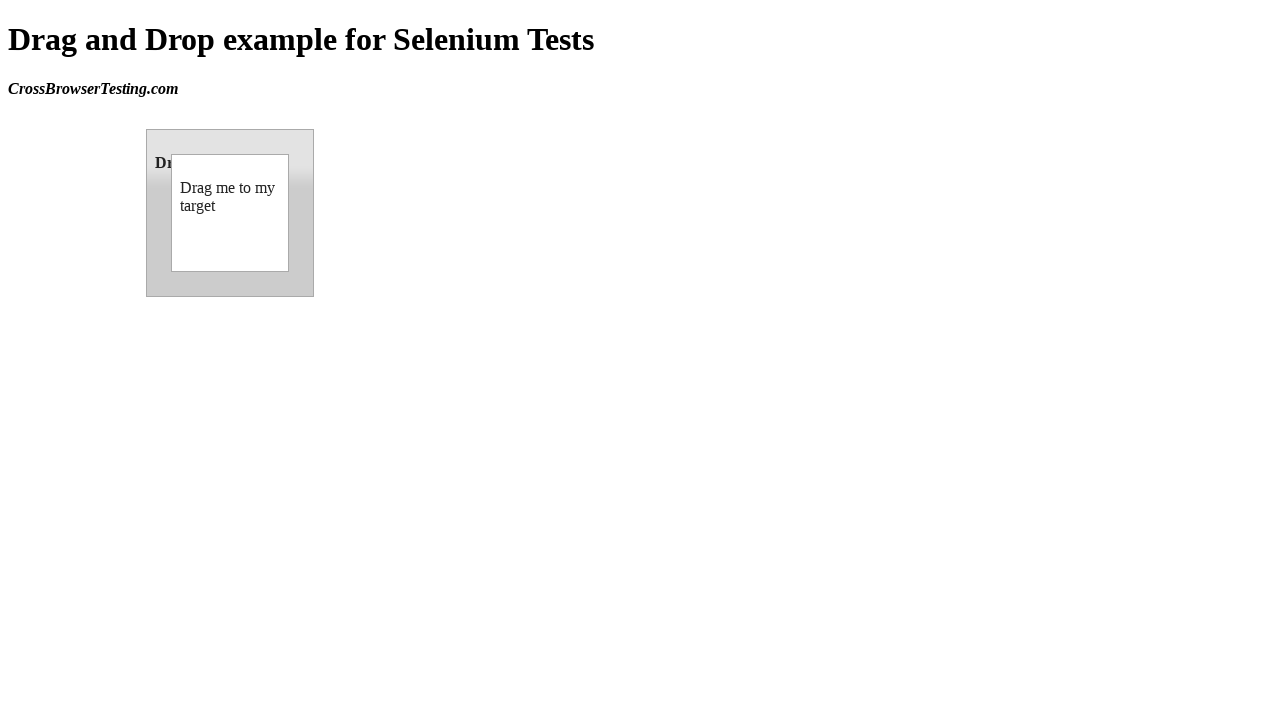

Released mouse button to complete drag and drop operation at (230, 213)
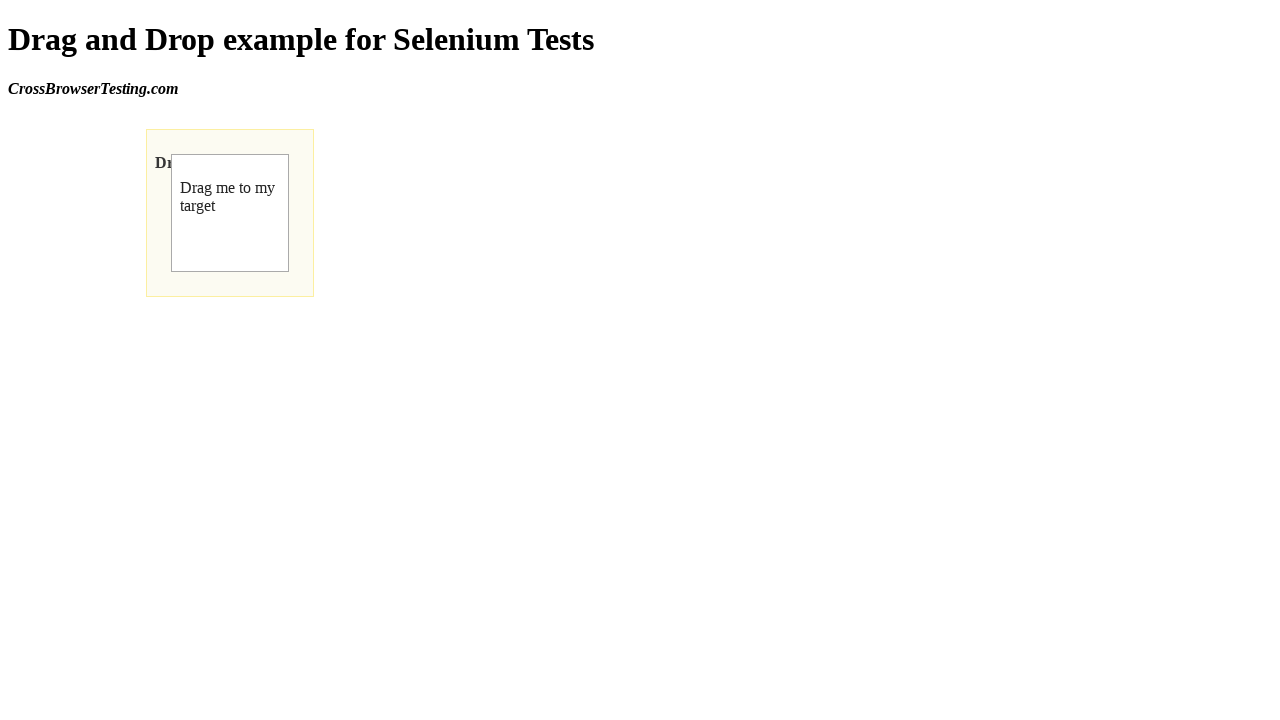

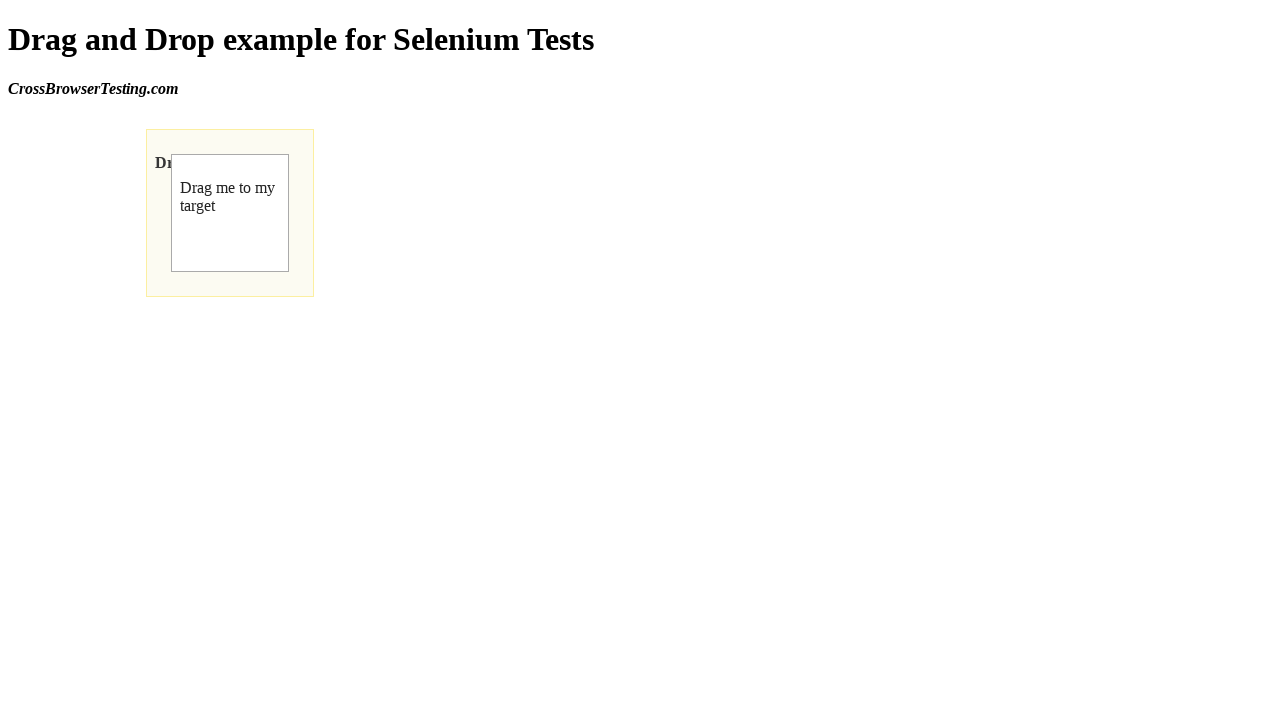